Tests dropdown selection functionality on W3Schools by selecting options using different methods (visible text, value, and index) within an iframe

Starting URL: https://www.w3schools.com/tags/tryit.asp?filename=tryhtml_select

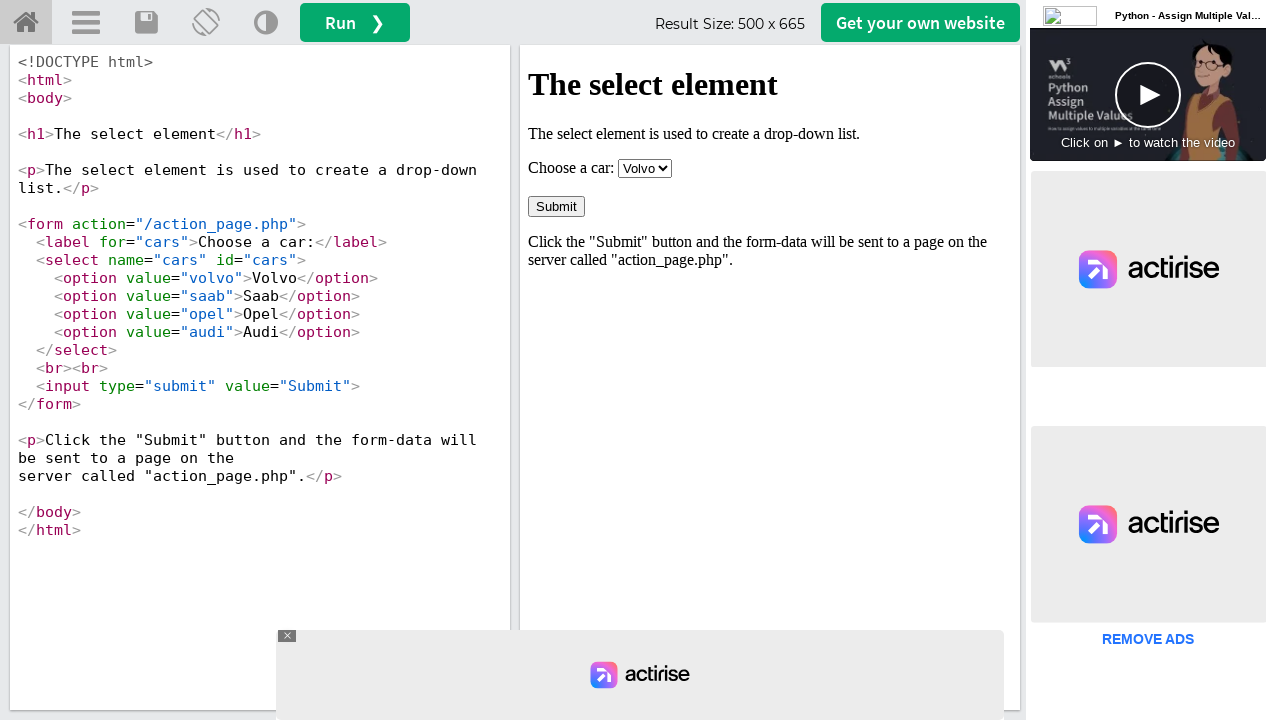

Located iframe containing the dropdown element
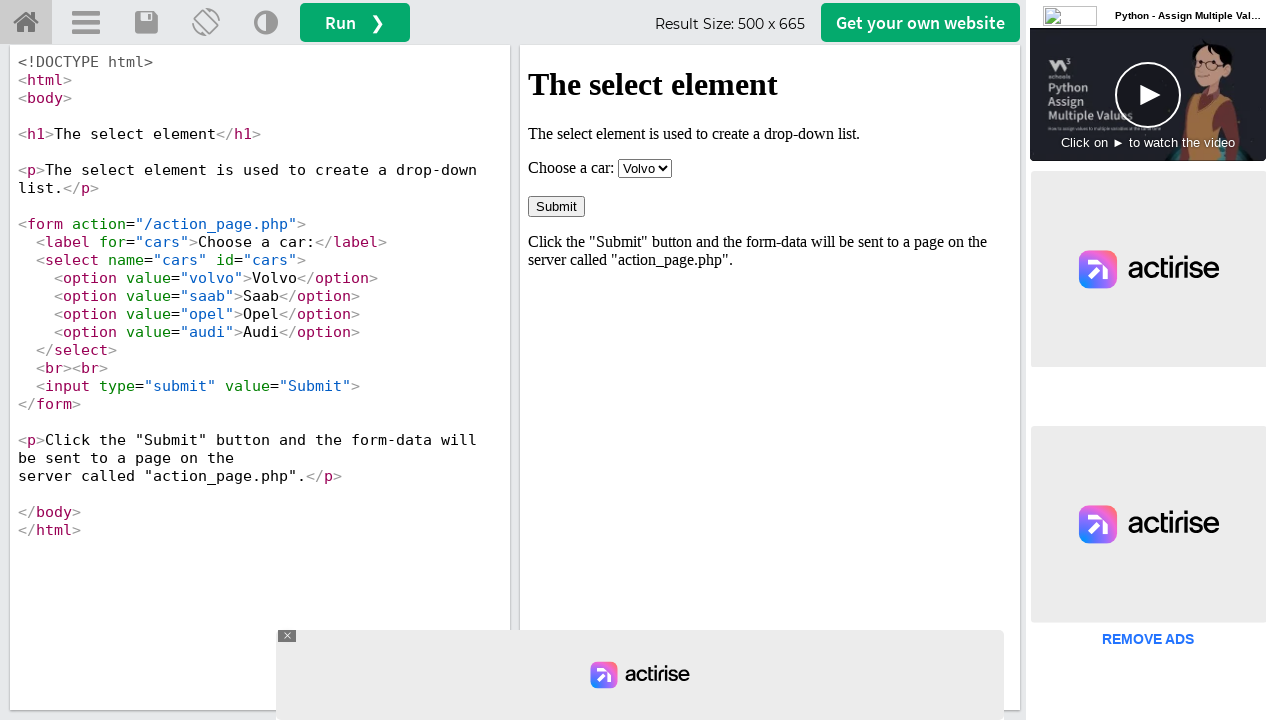

Selected 'Audi' option by visible text from dropdown on iframe[name='iframeResult'] >> internal:control=enter-frame >> #cars
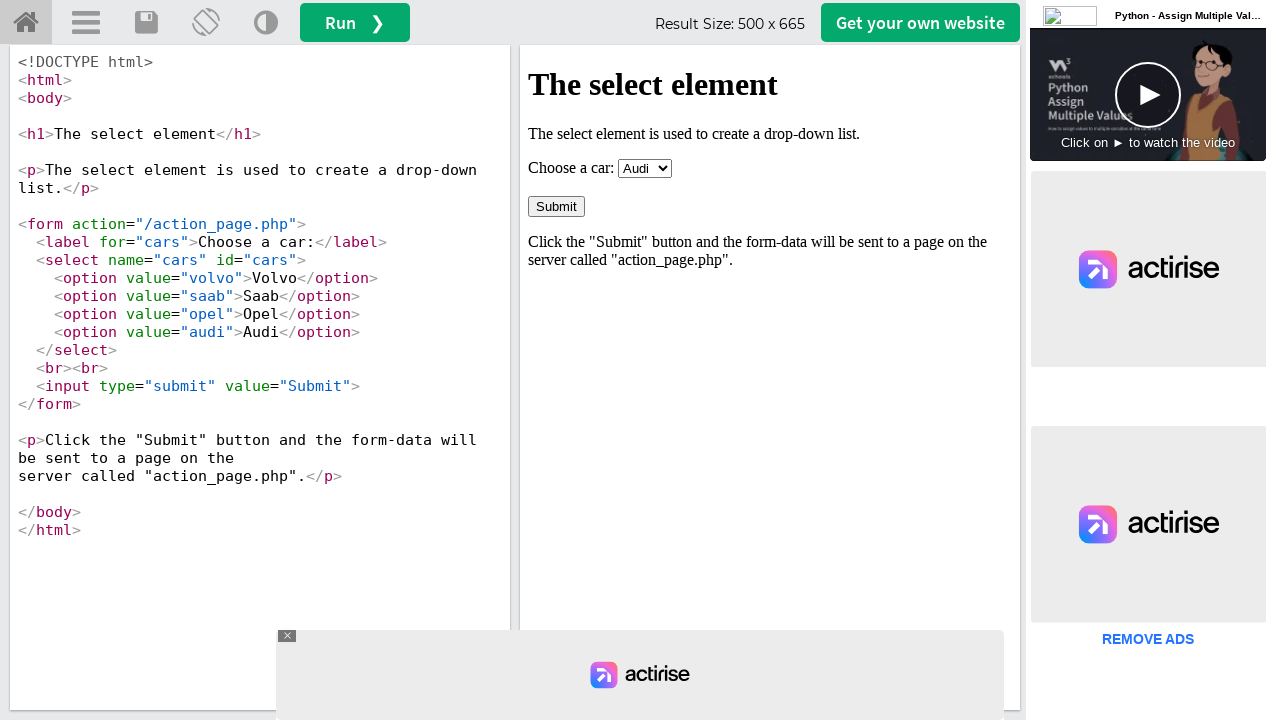

Selected option by value 'volvo' from dropdown on iframe[name='iframeResult'] >> internal:control=enter-frame >> #cars
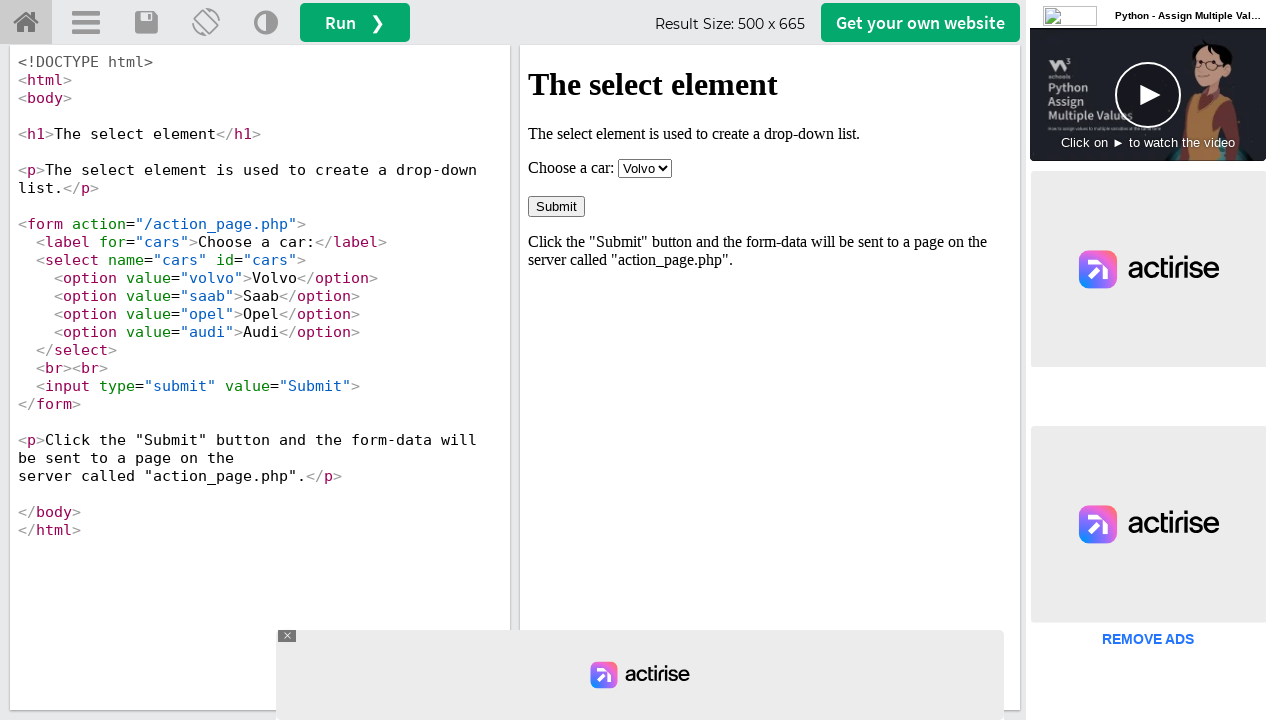

Selected option at index 1 from dropdown on iframe[name='iframeResult'] >> internal:control=enter-frame >> #cars
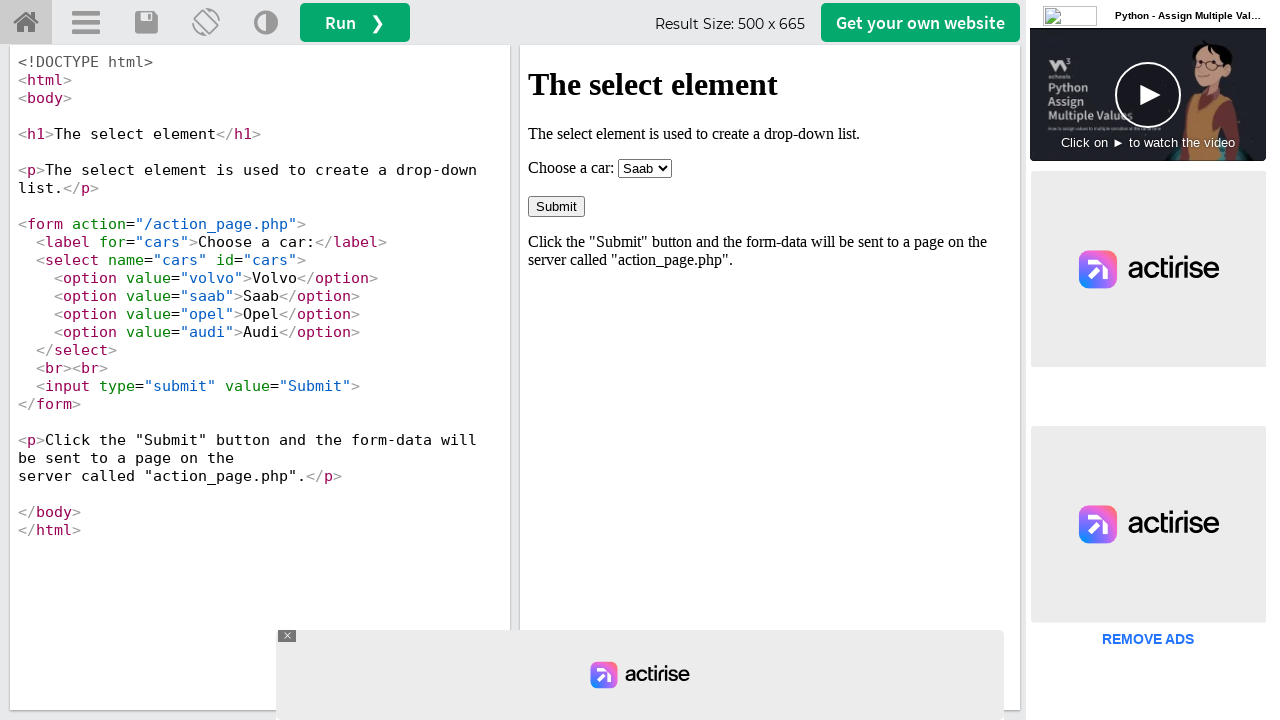

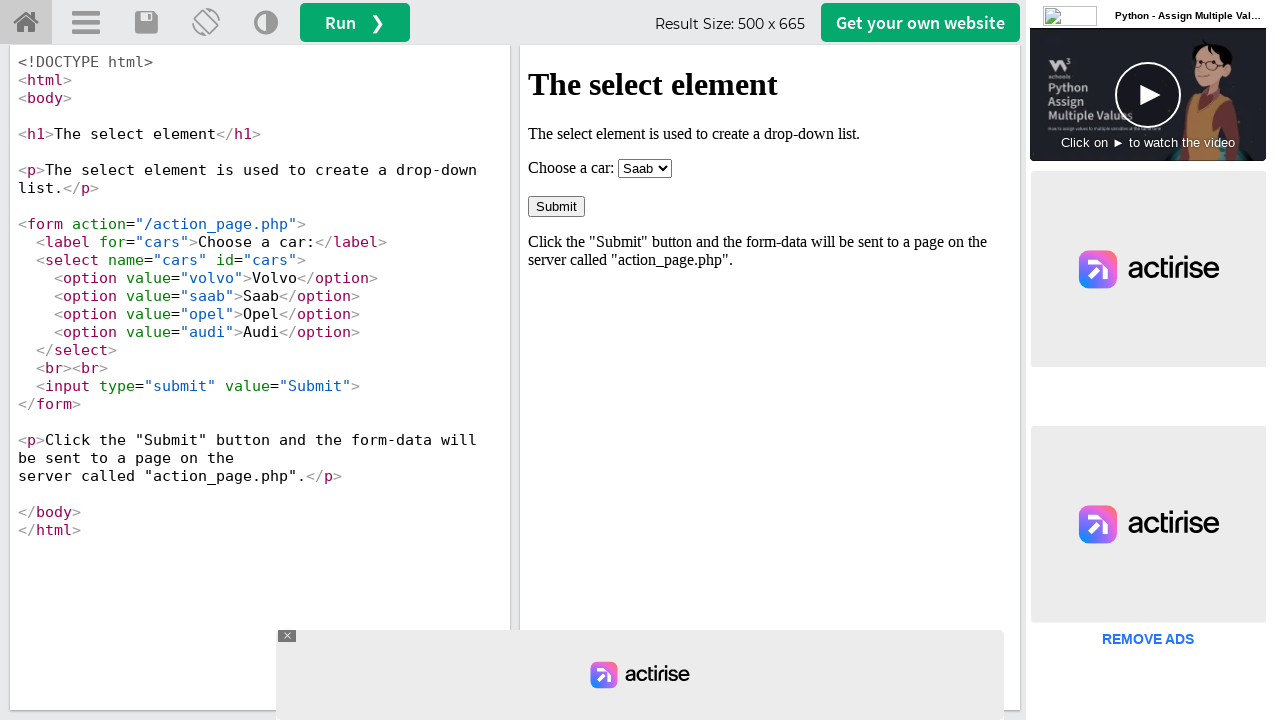